Tests adding todo items to the list by filling the input and pressing Enter, then verifying the items appear in the list.

Starting URL: https://demo.playwright.dev/todomvc

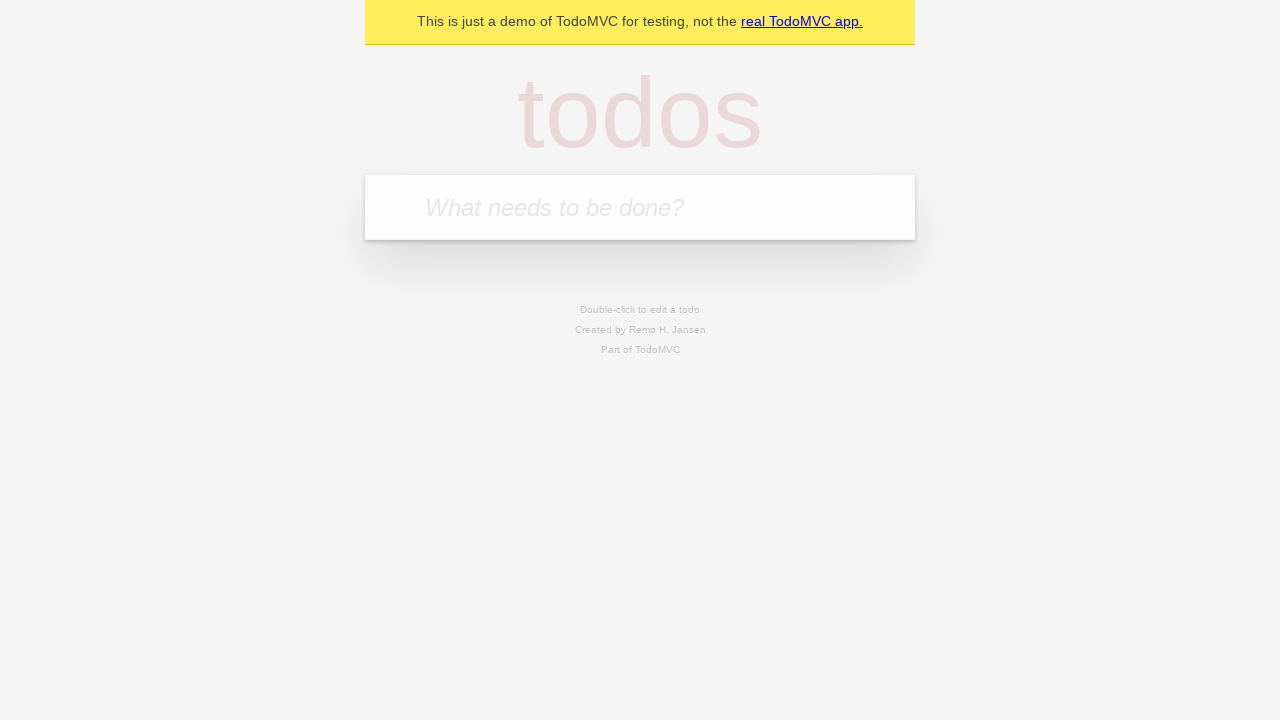

Navigated to TodoMVC application
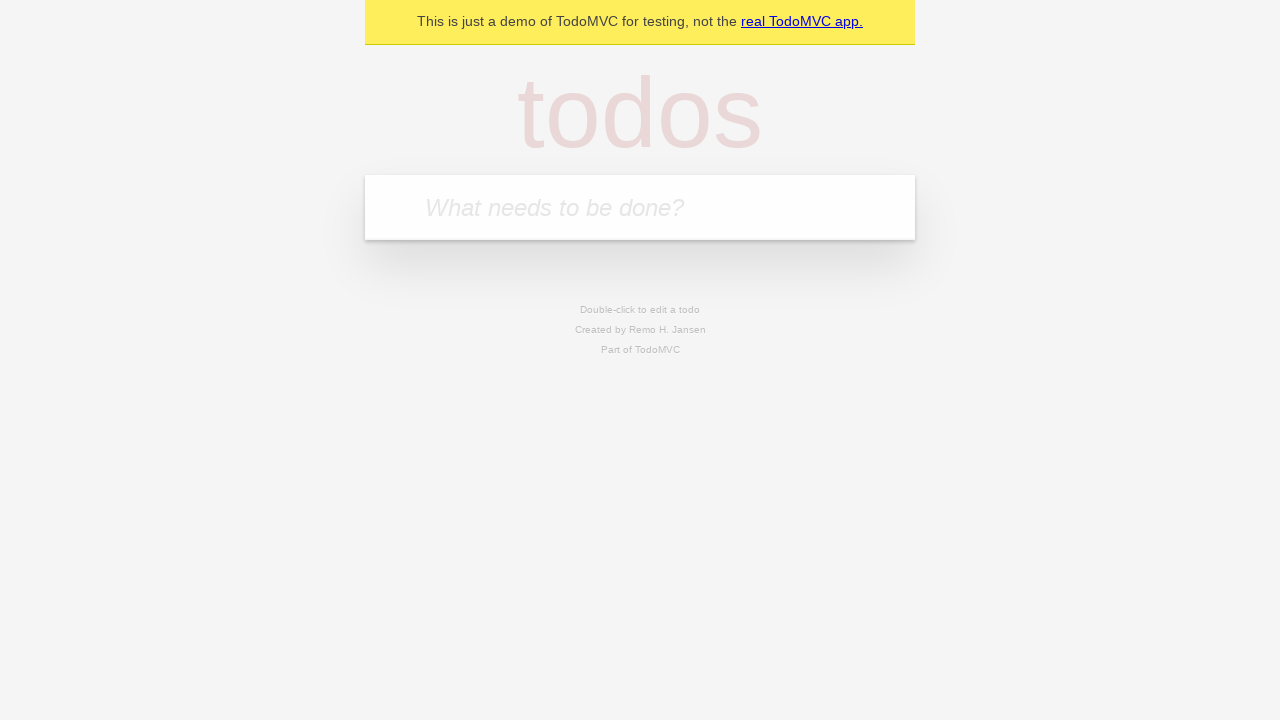

Located the todo input field
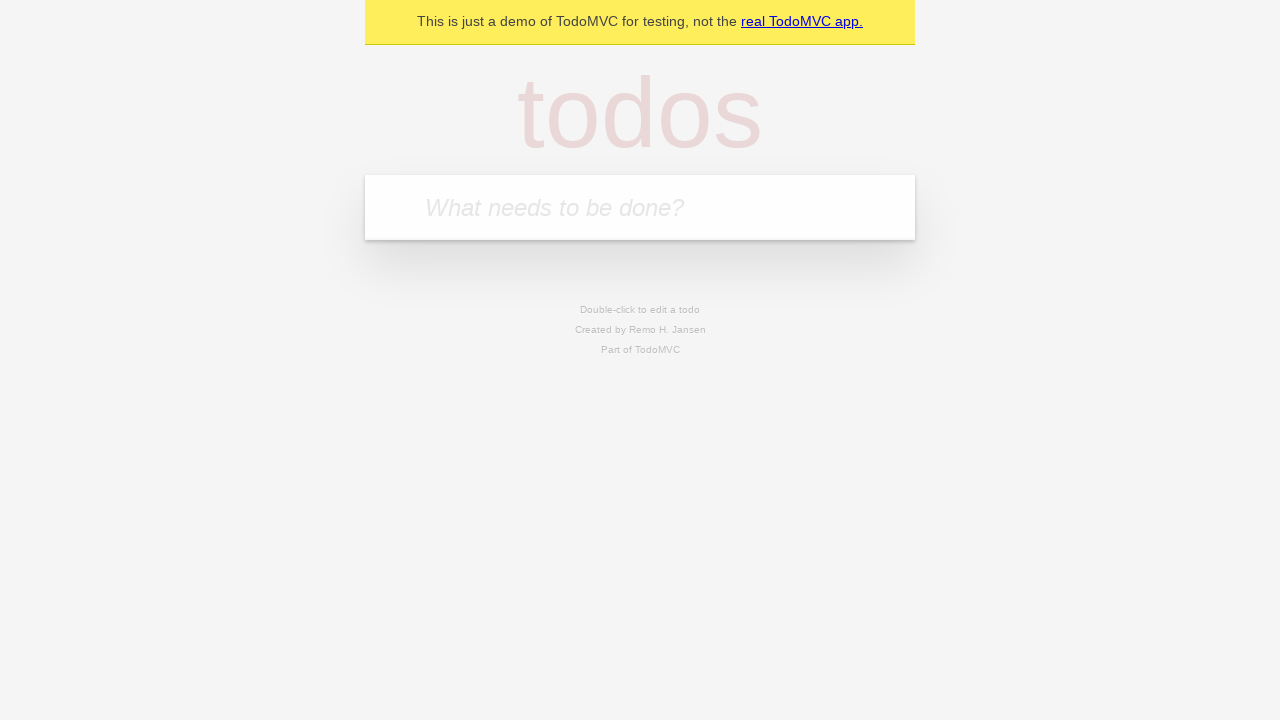

Filled input with first todo: 'buy some cheese' on internal:attr=[placeholder="What needs to be done?"i]
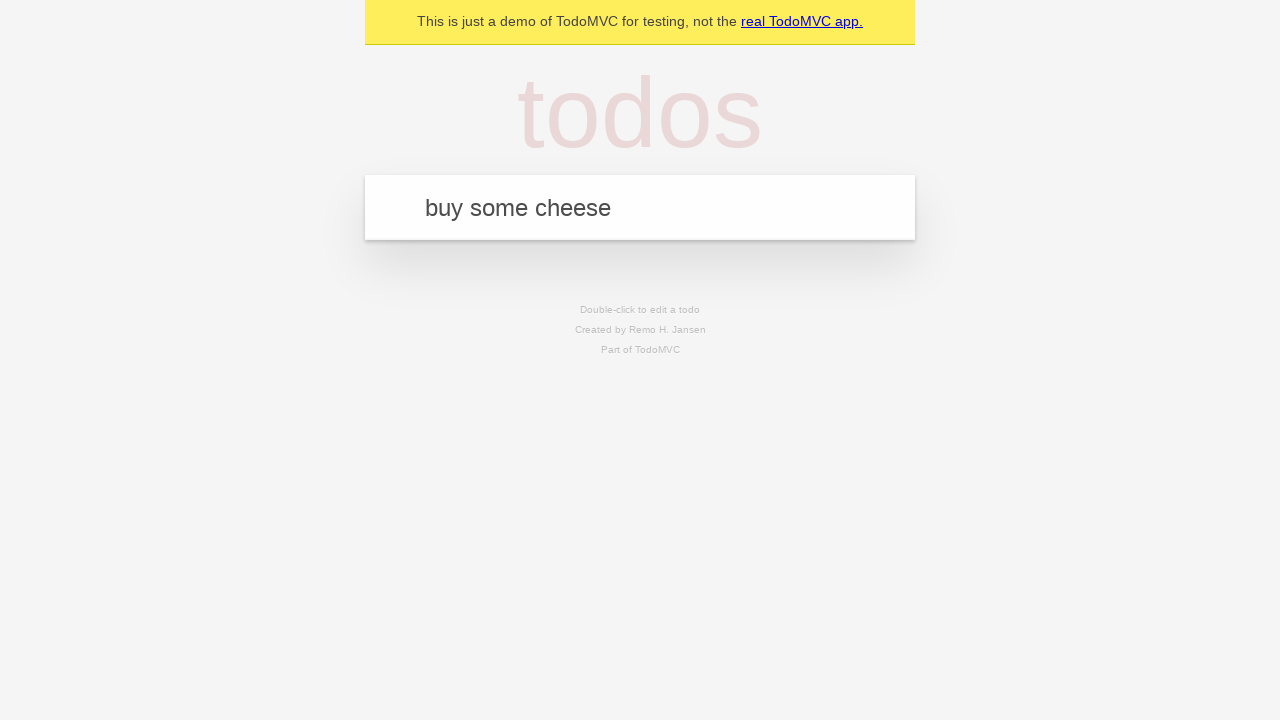

Pressed Enter to create first todo item on internal:attr=[placeholder="What needs to be done?"i]
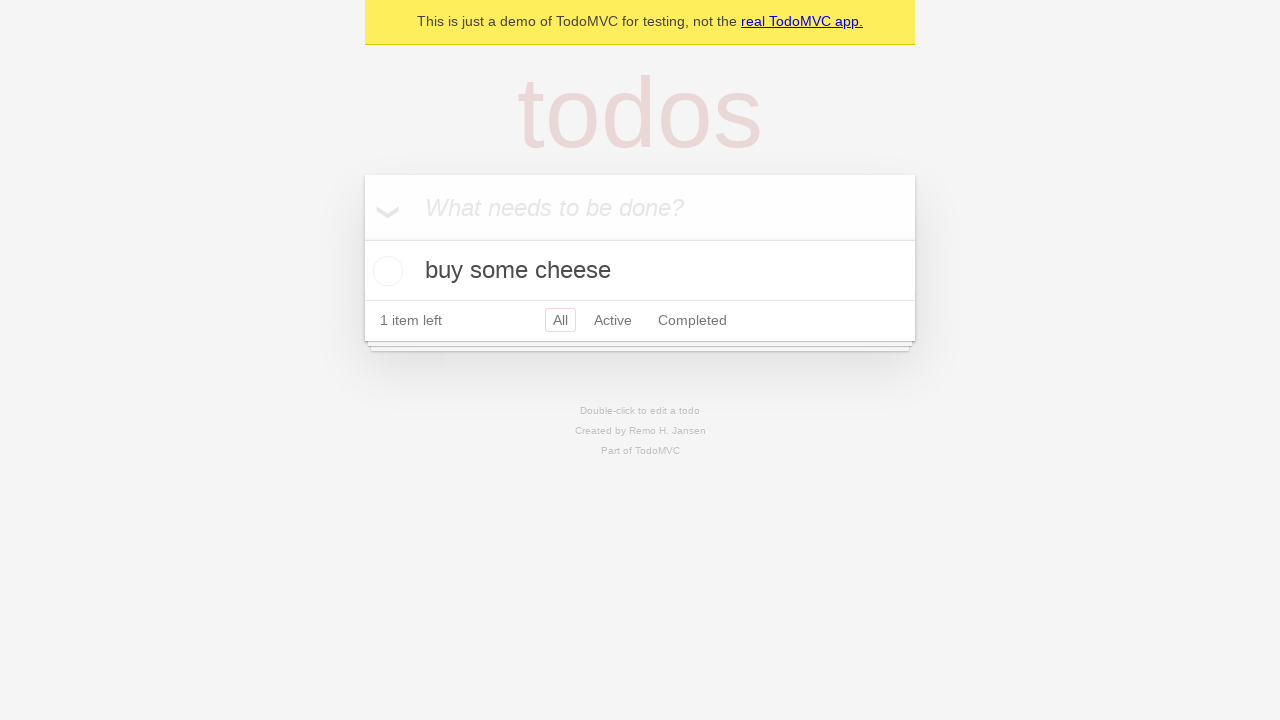

First todo item appeared in the list
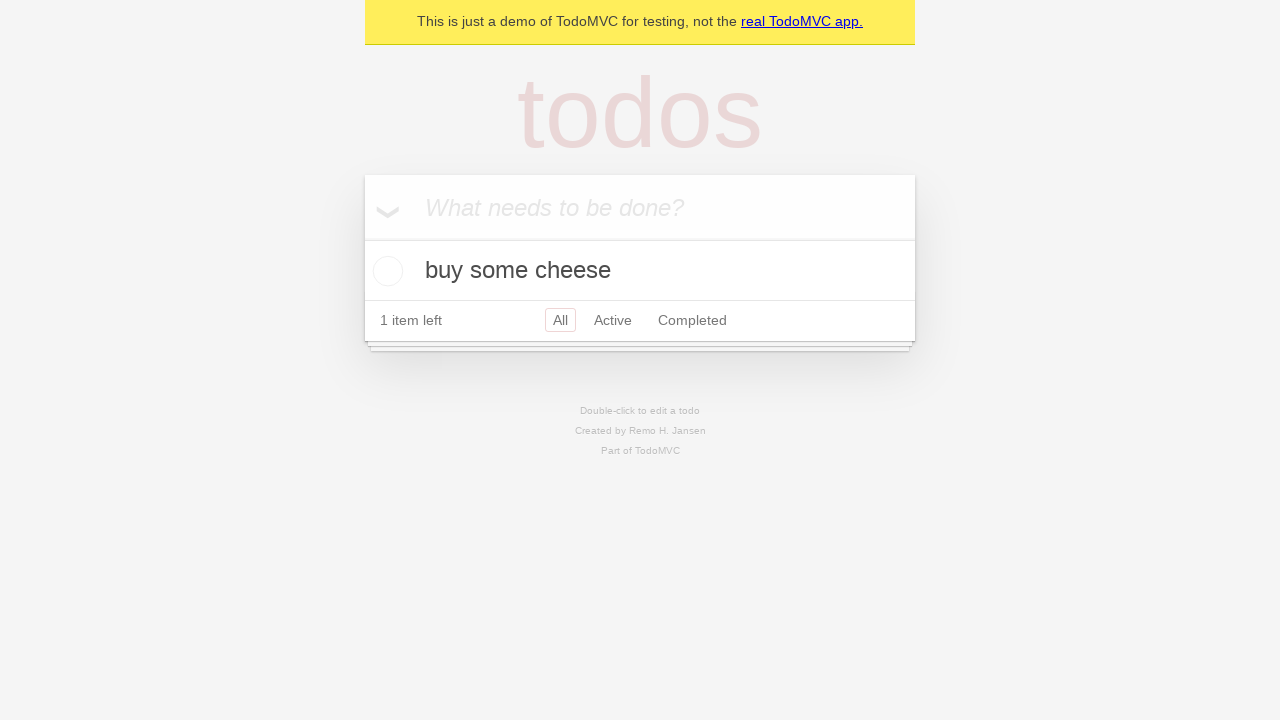

Filled input with second todo: 'feed the cat' on internal:attr=[placeholder="What needs to be done?"i]
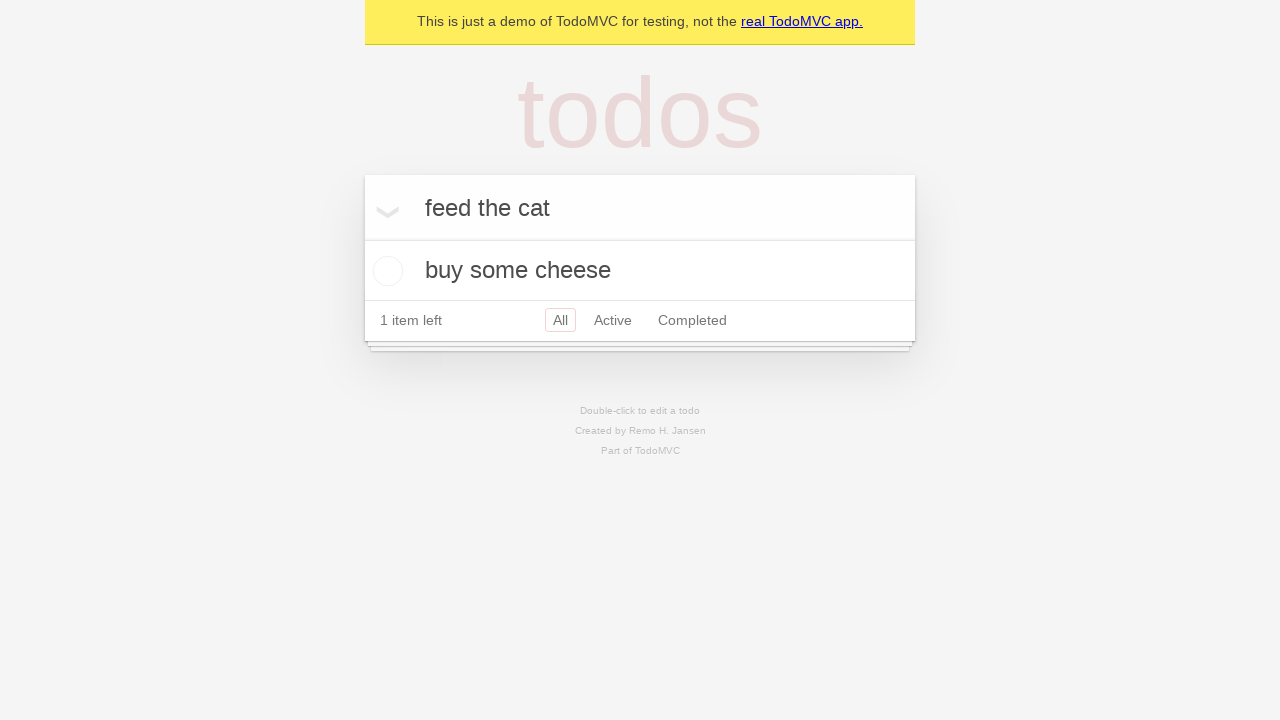

Pressed Enter to create second todo item on internal:attr=[placeholder="What needs to be done?"i]
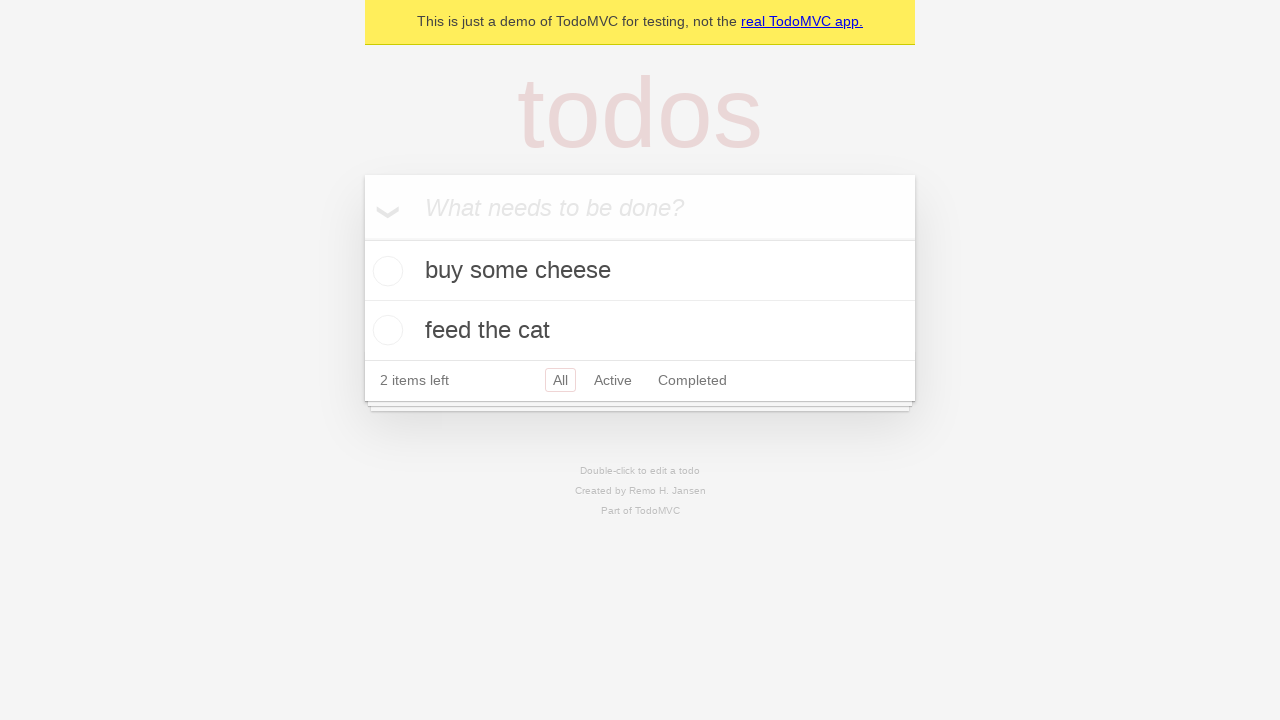

Both todo items are visible in the list
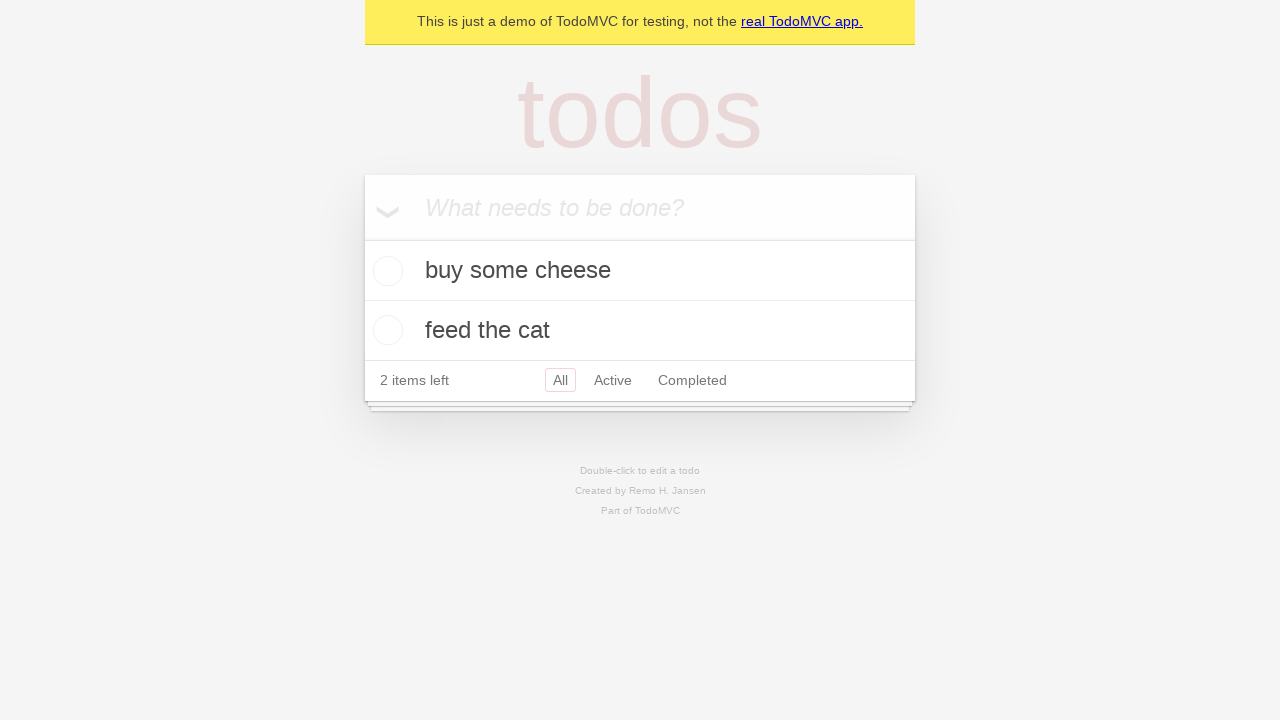

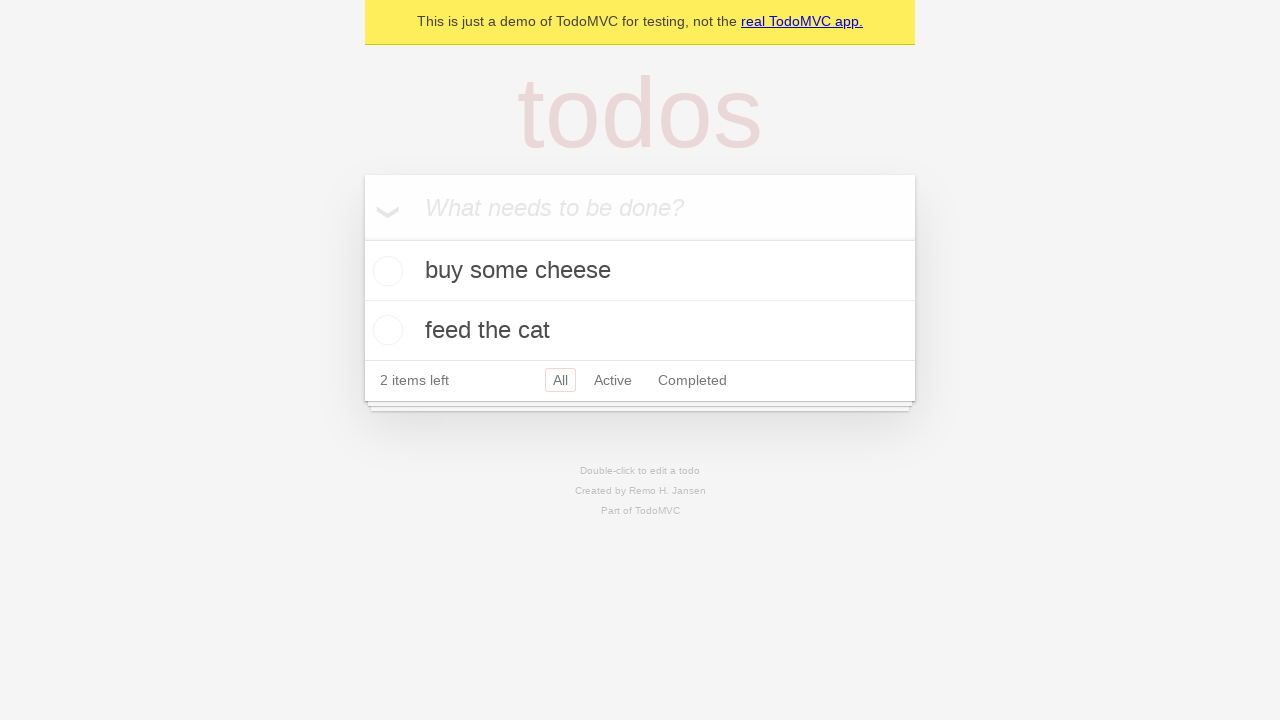